Tests dynamic loading example 2 with explicit wait, clicks start button, waits for finish element to display, and verifies text.

Starting URL: http://the-internet.herokuapp.com/dynamic_loading/2

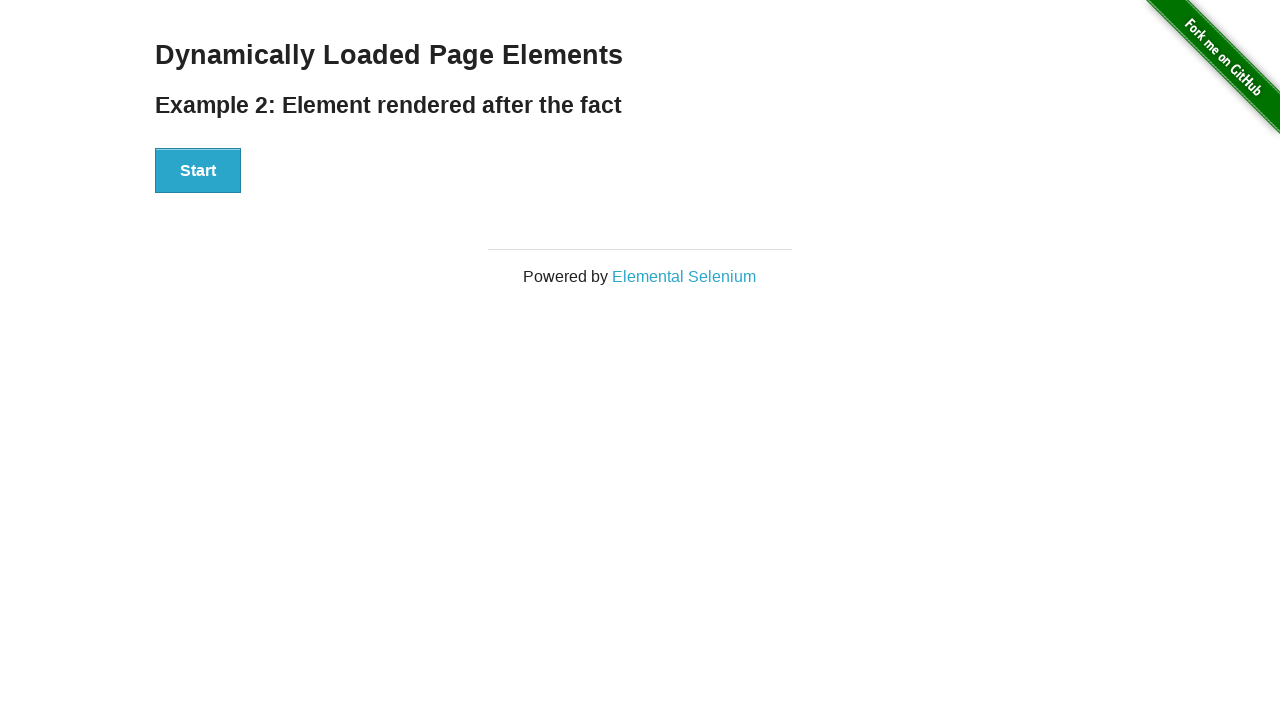

Navigated to dynamic loading example 2 page
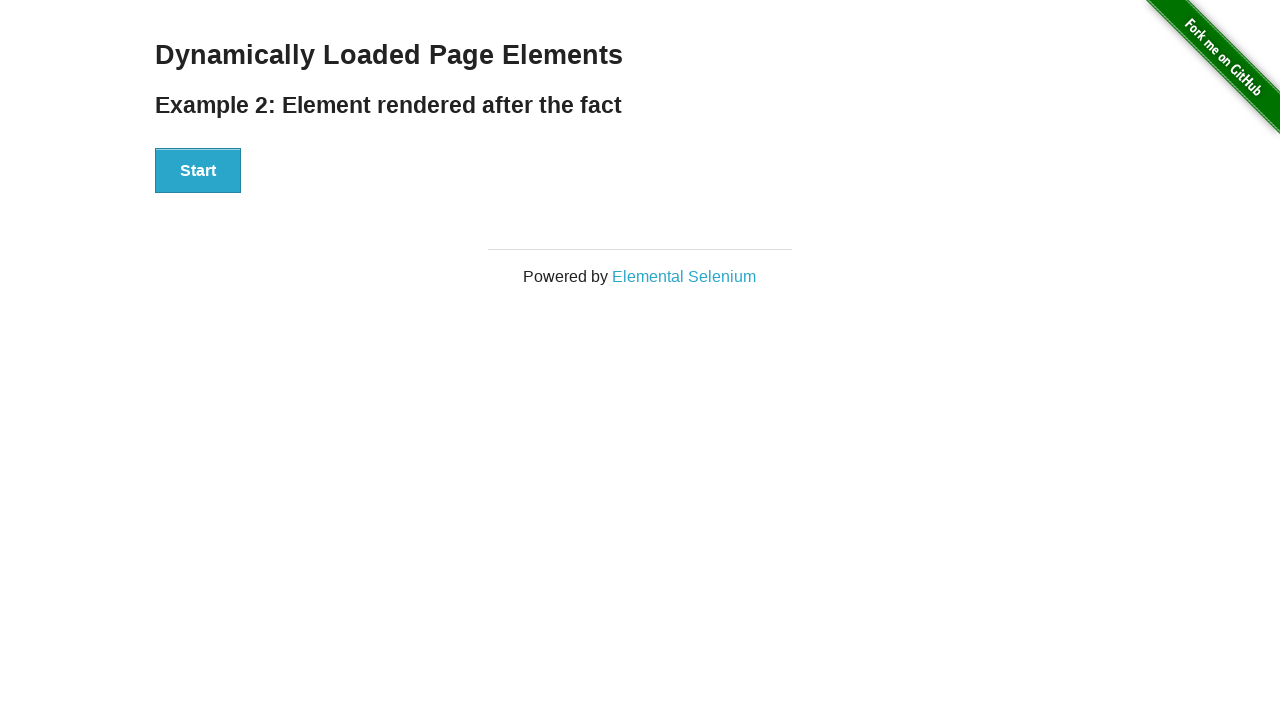

Clicked the start button at (198, 171) on #start button
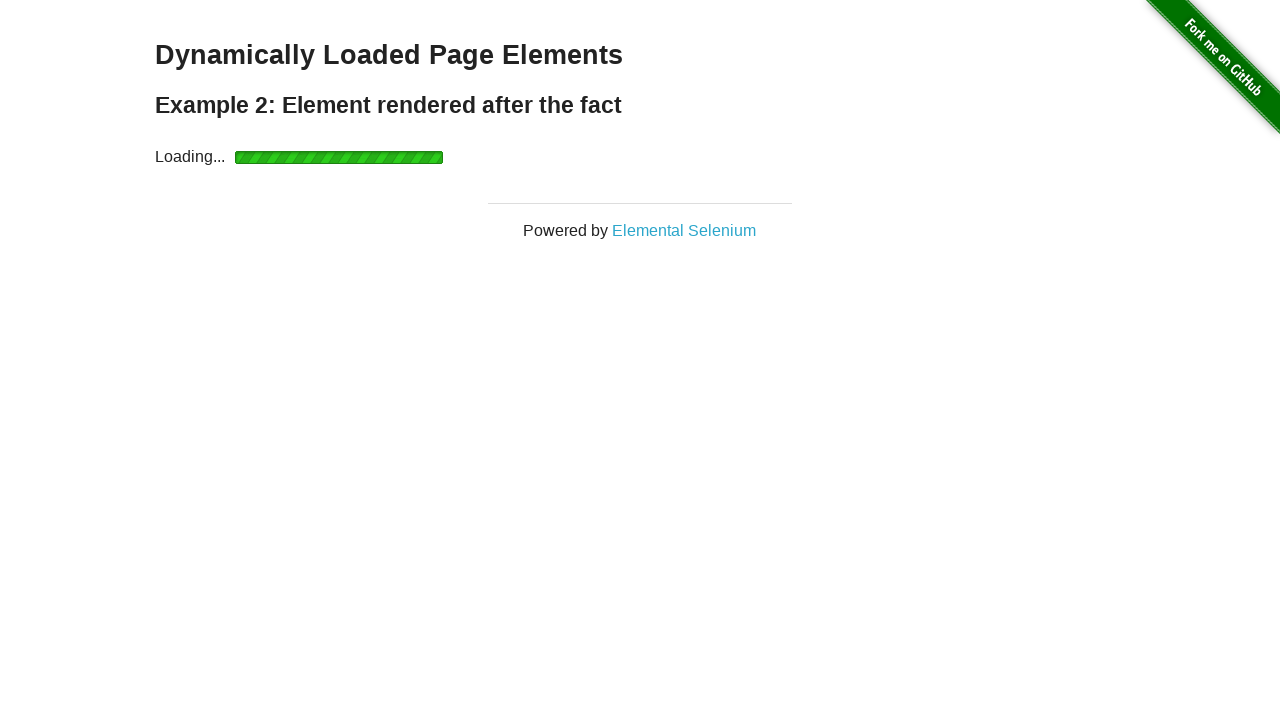

Finish element became visible after explicit wait
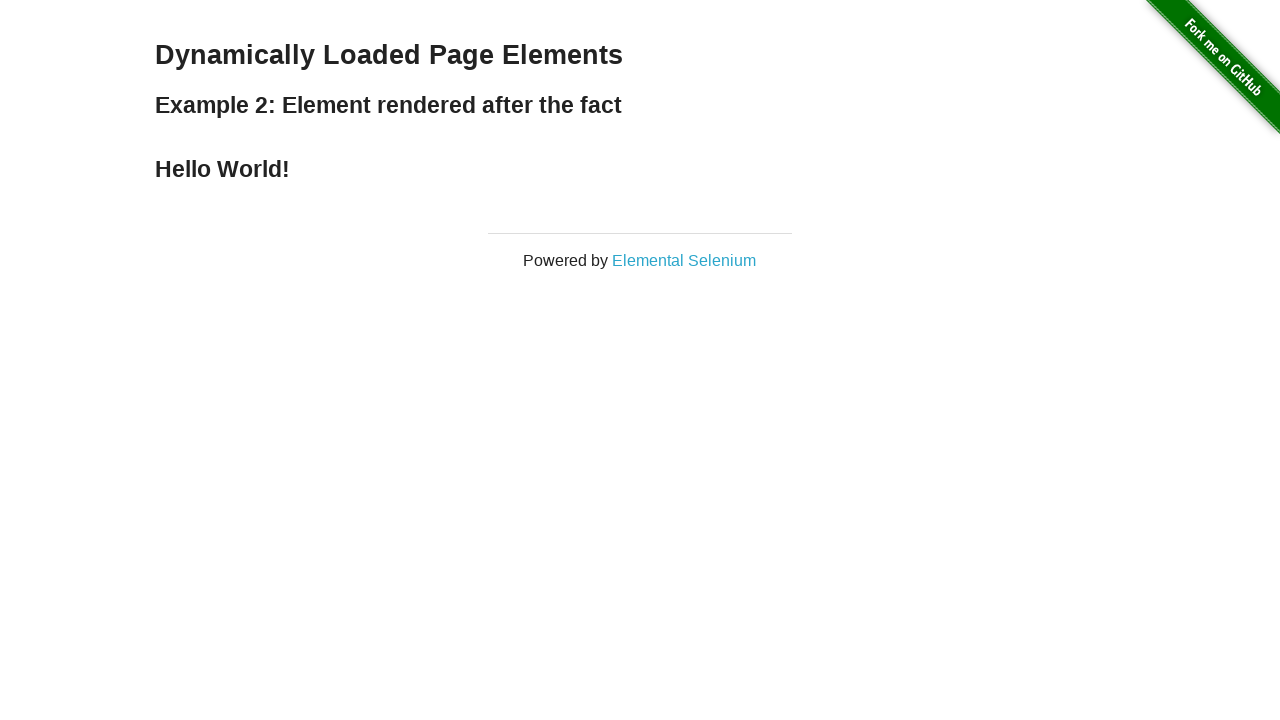

Verified finish element displays 'Hello World!' text
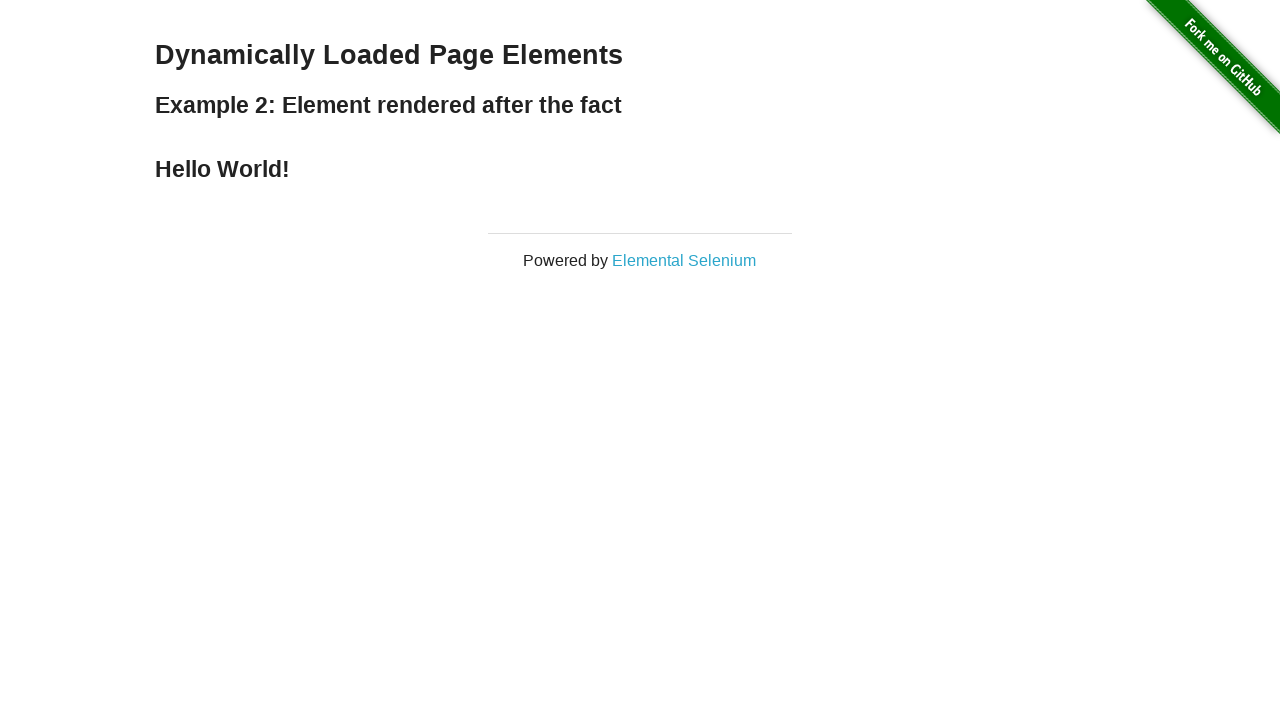

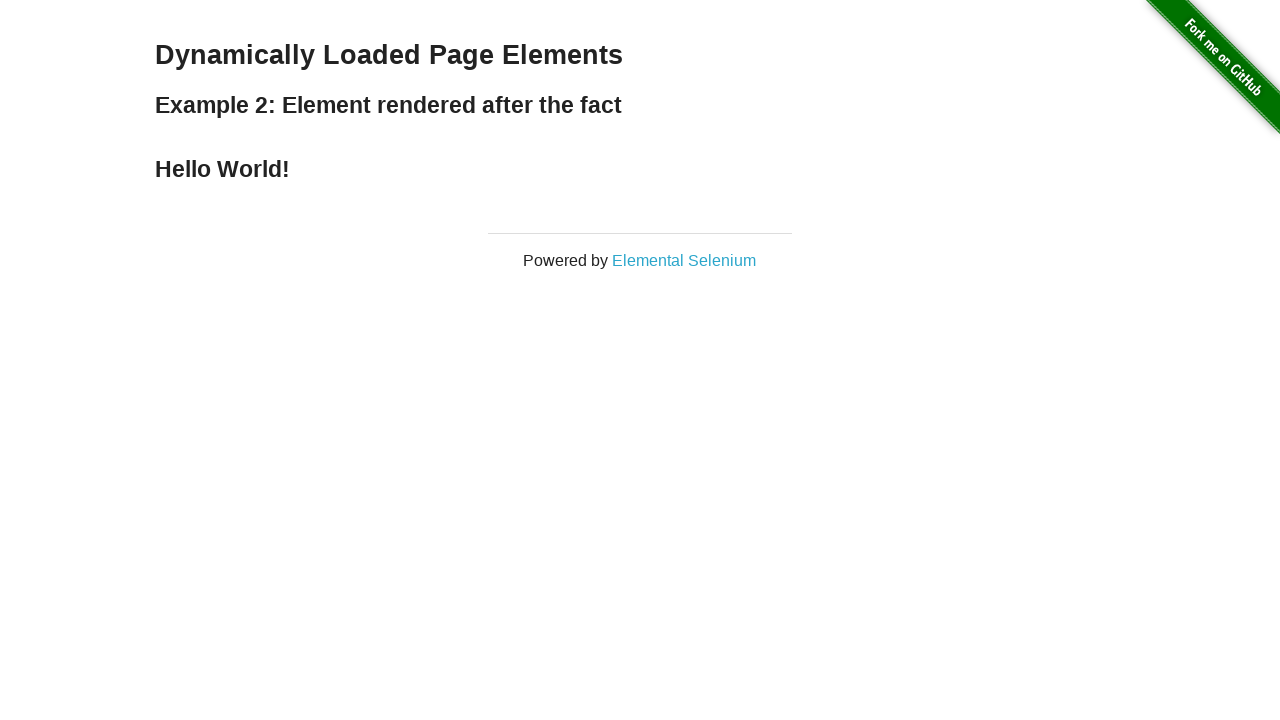